Tests Bootstrap dropdown functionality by clicking the dropdown button and selecting an option from the menu

Starting URL: https://www.w3schools.com/bootstrap/bootstrap_dropdowns.asp

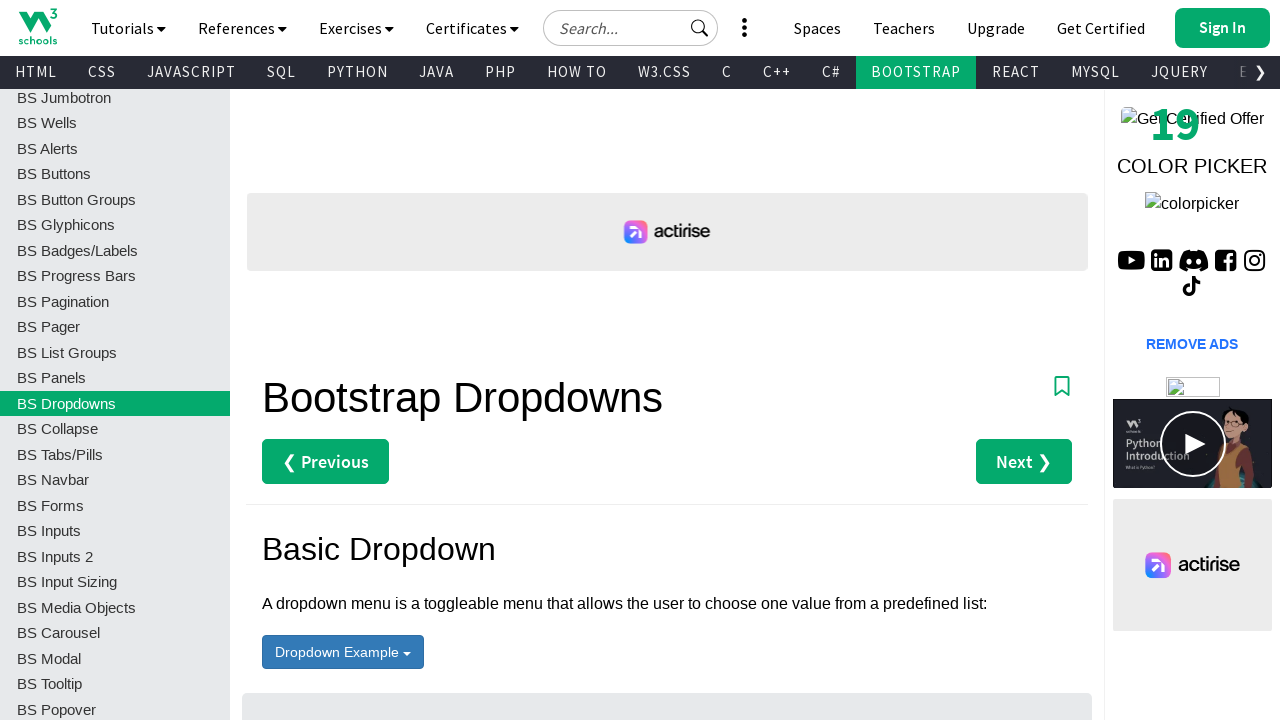

Clicked dropdown button to open menu at (343, 652) on button#menu1
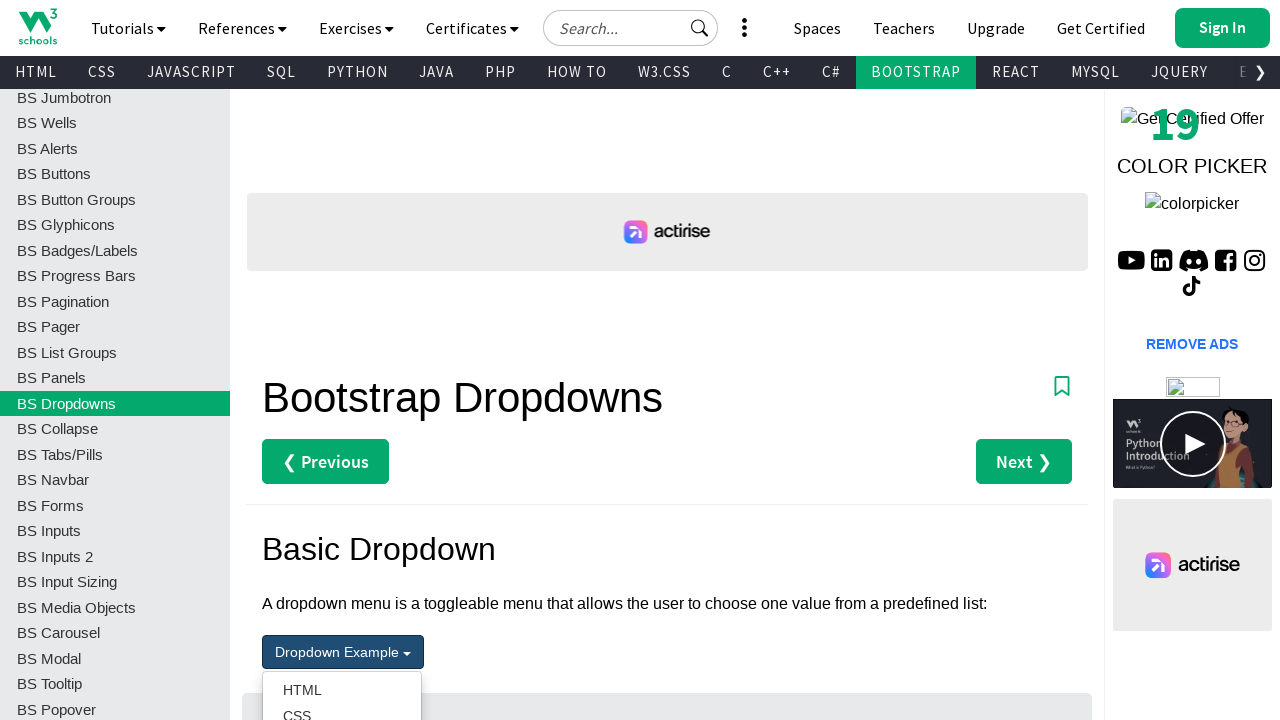

Dropdown menu became visible
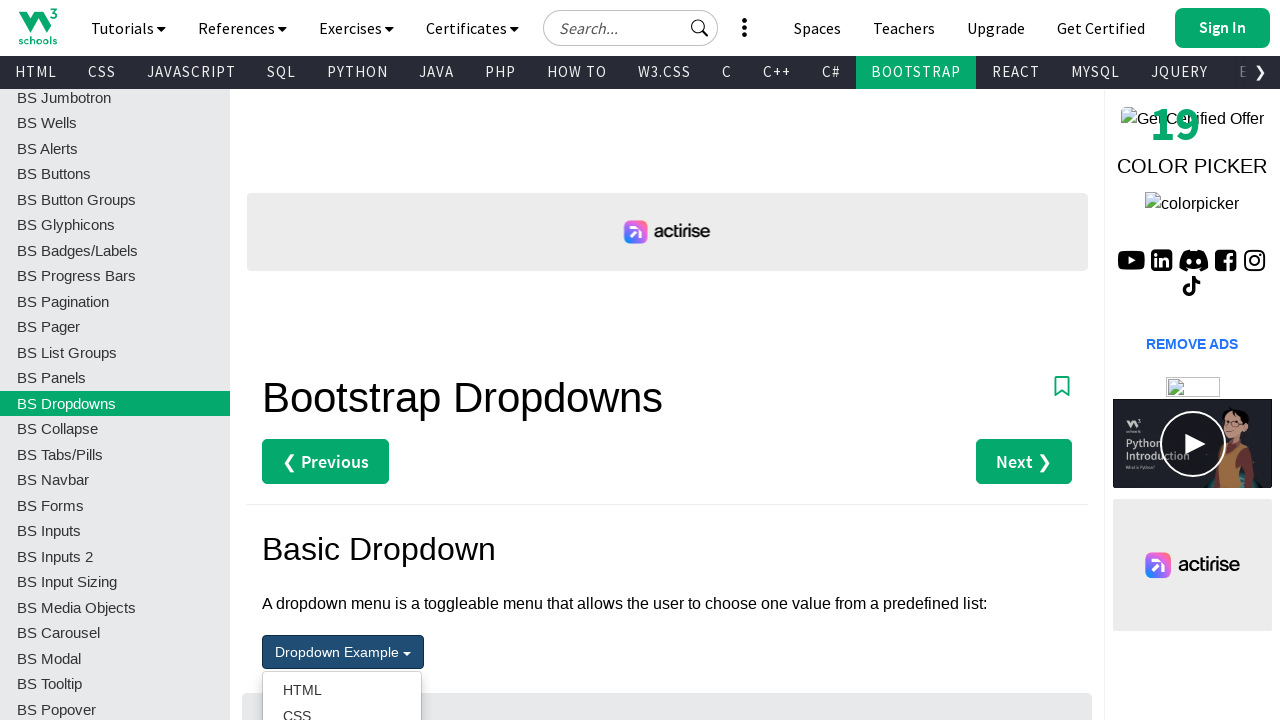

Selected 'HTML' option from dropdown menu at (342, 690) on ul.dropdown-menu.test li a >> nth=0
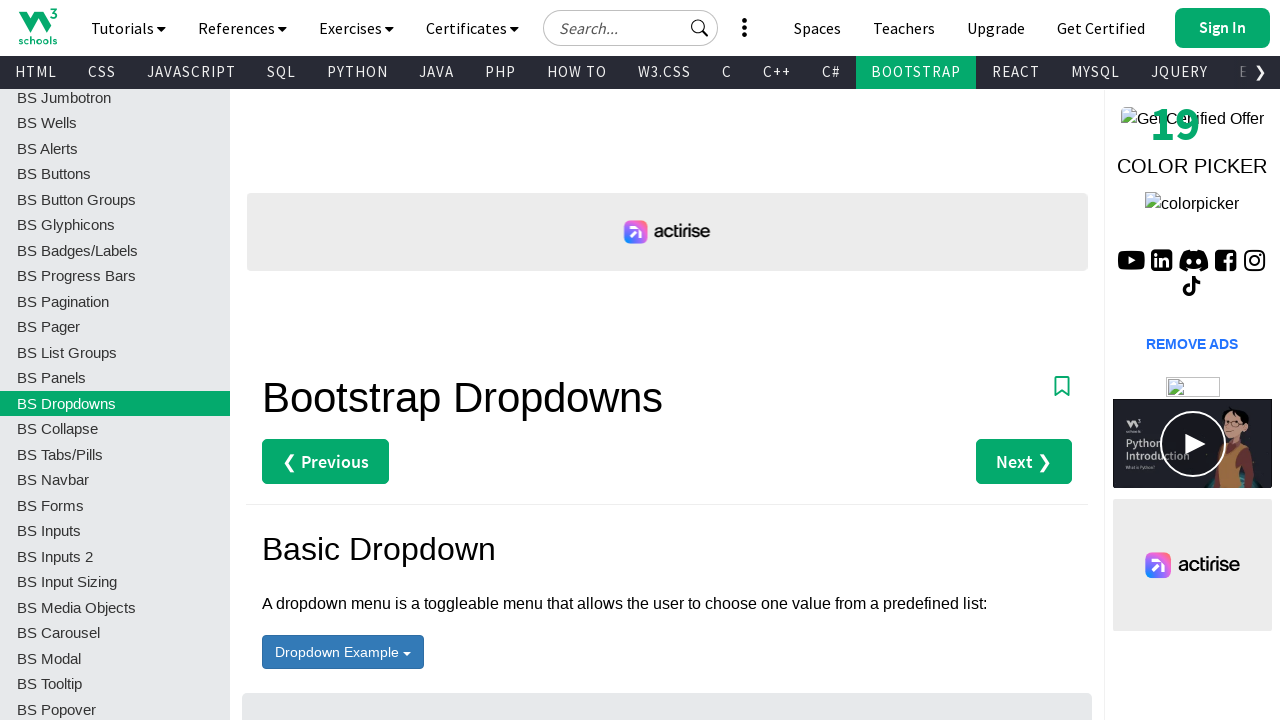

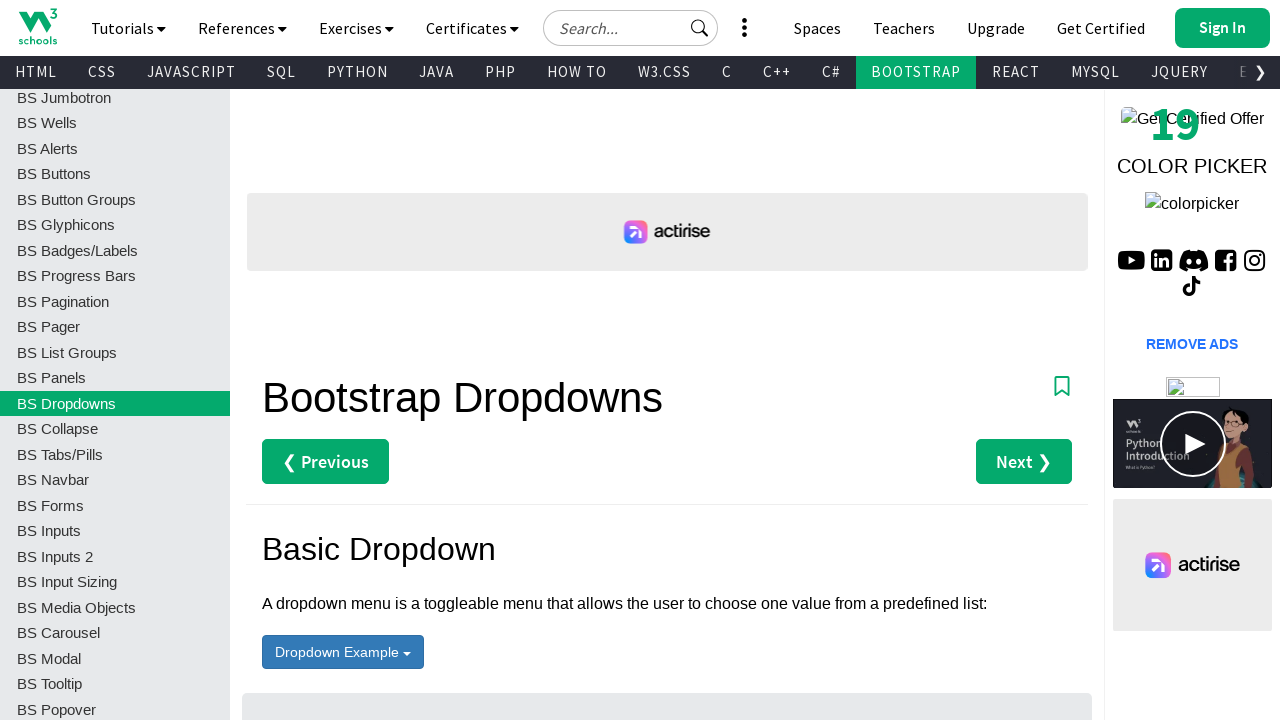